Tests navigation on a football statistics website by clicking the "All matches" button, selecting "Spain" from the country dropdown, and verifying that match data loads in the table.

Starting URL: https://www.adamchoi.co.uk/overs/detailed

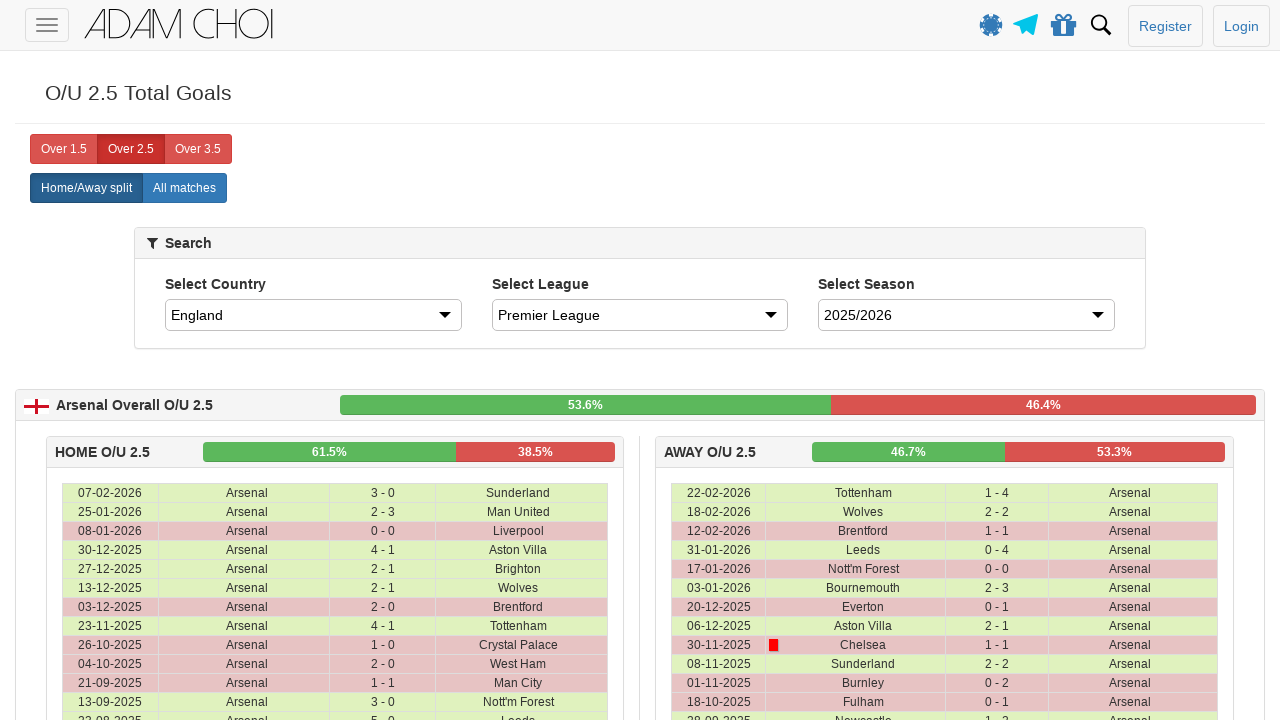

Clicked 'All matches' button at (184, 188) on xpath=//label[@analytics-event="All matches"]
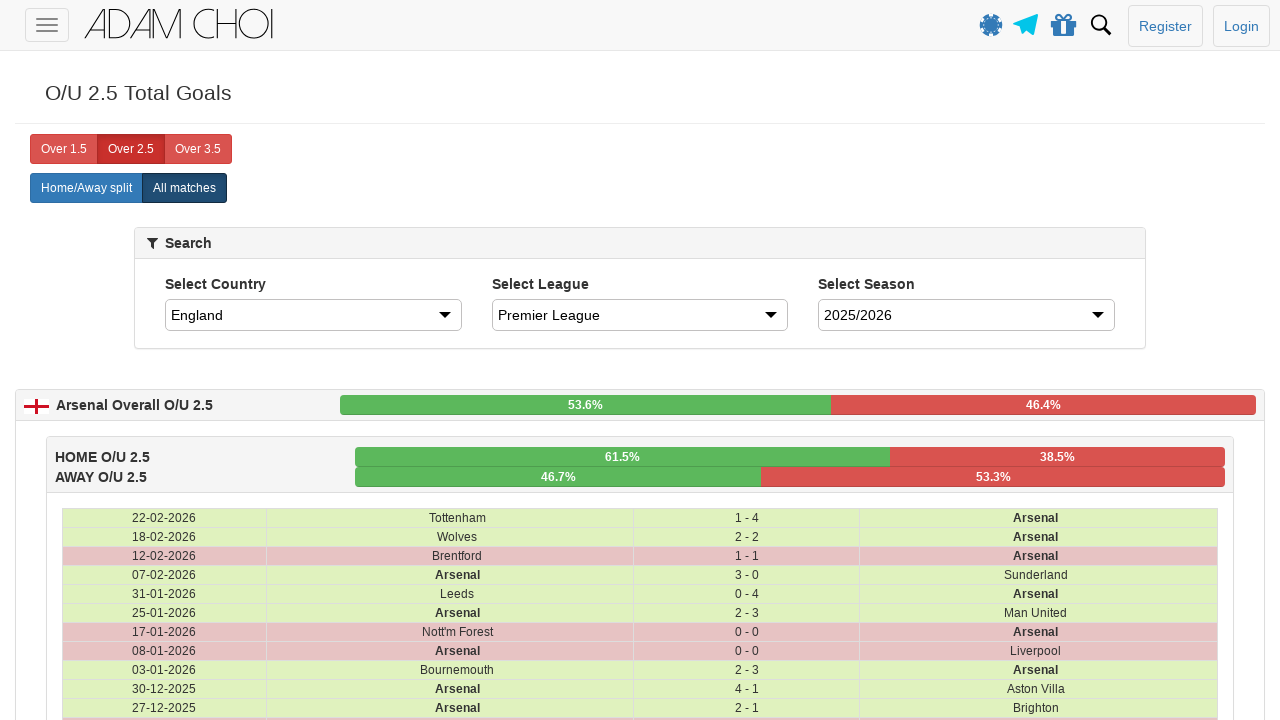

Selected 'Spain' from country dropdown on #country
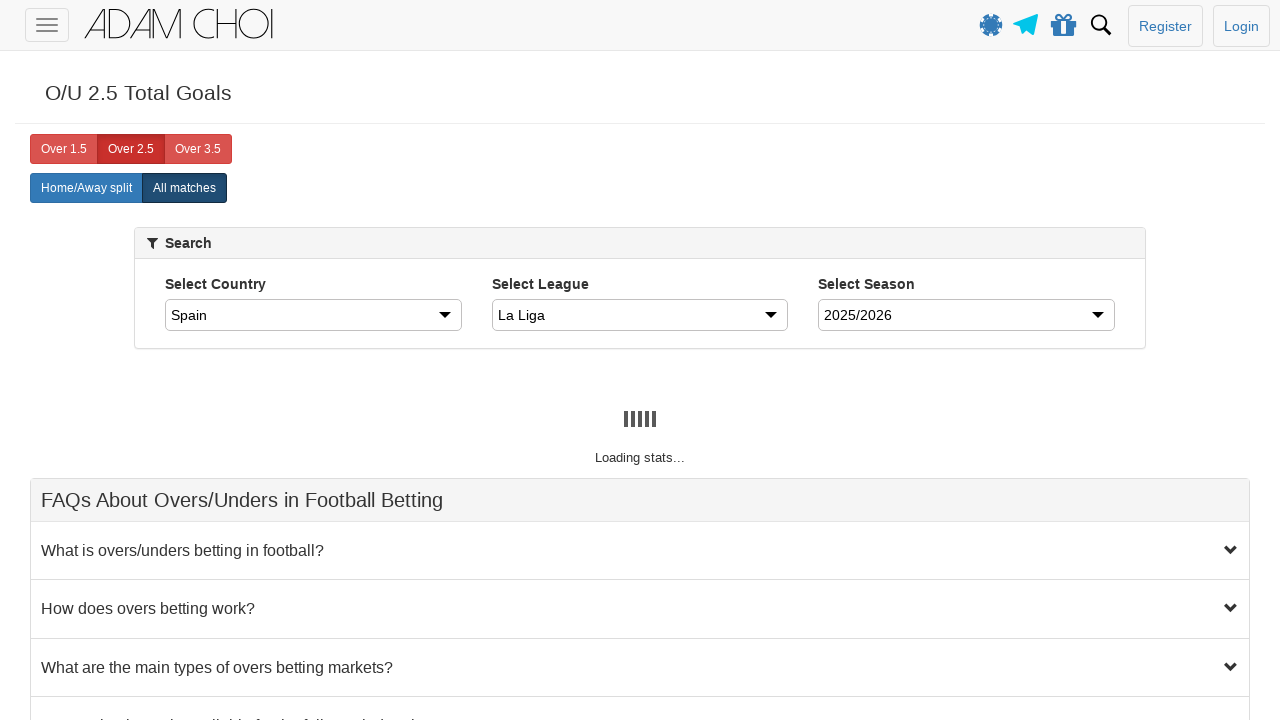

Match table rows loaded
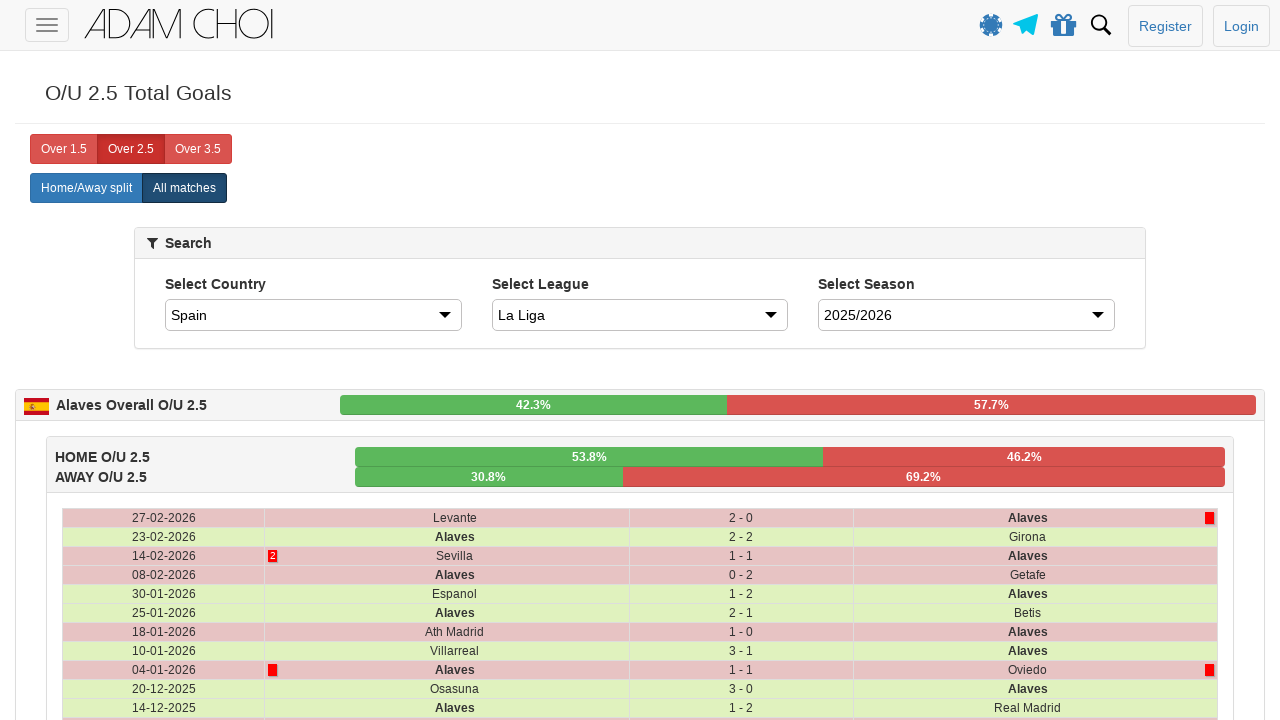

Verified match data is present in table
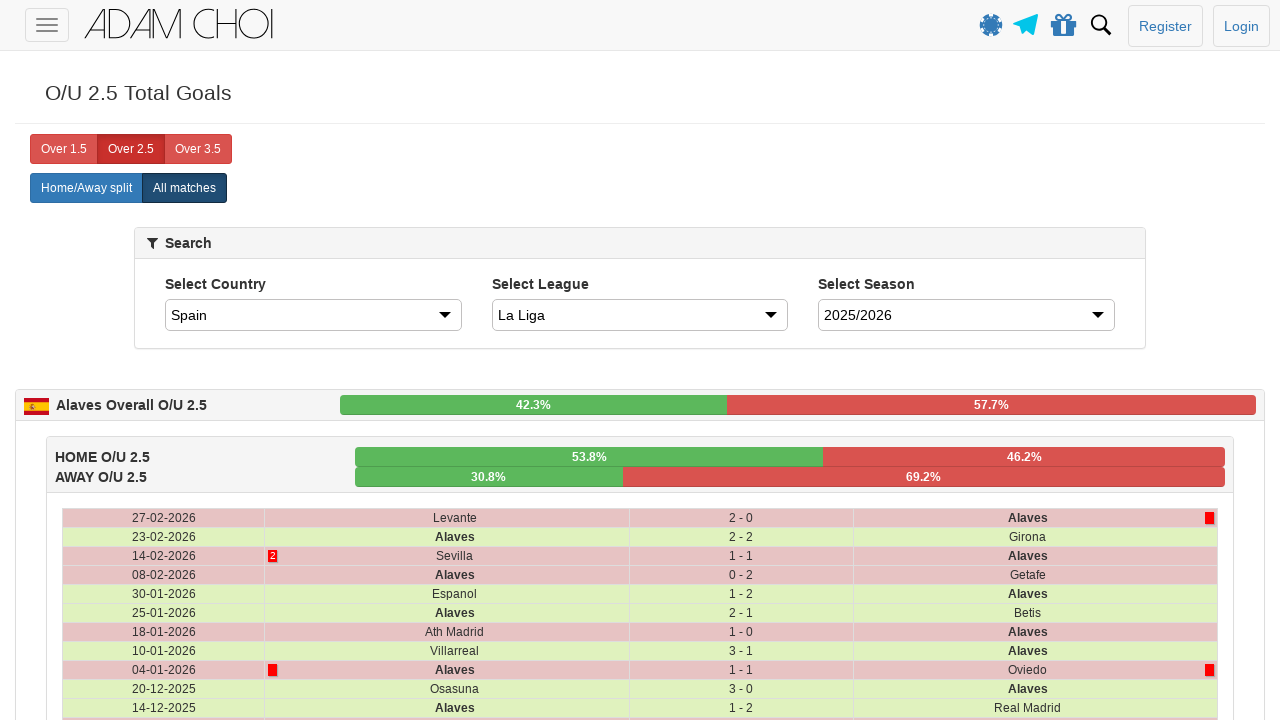

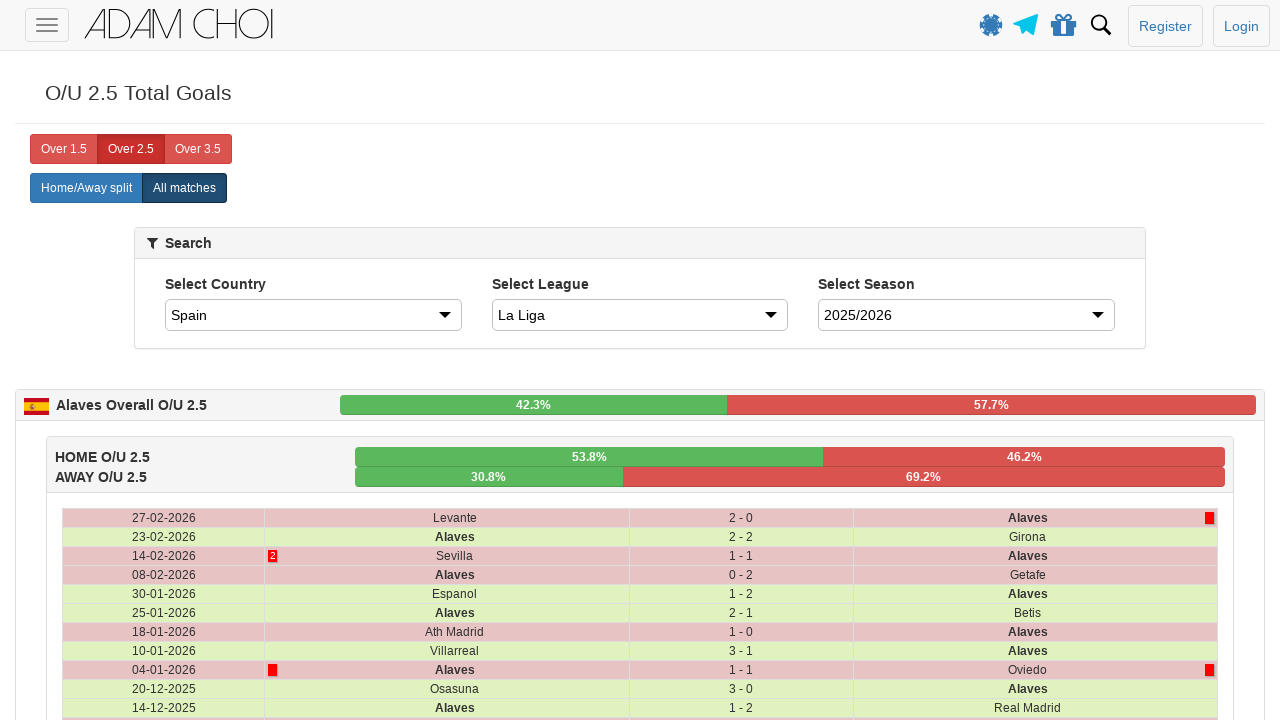